Tests JavaScript information alert by clicking the alert button, accepting the alert, and verifying the success message is displayed

Starting URL: http://the-internet.herokuapp.com/javascript_alerts

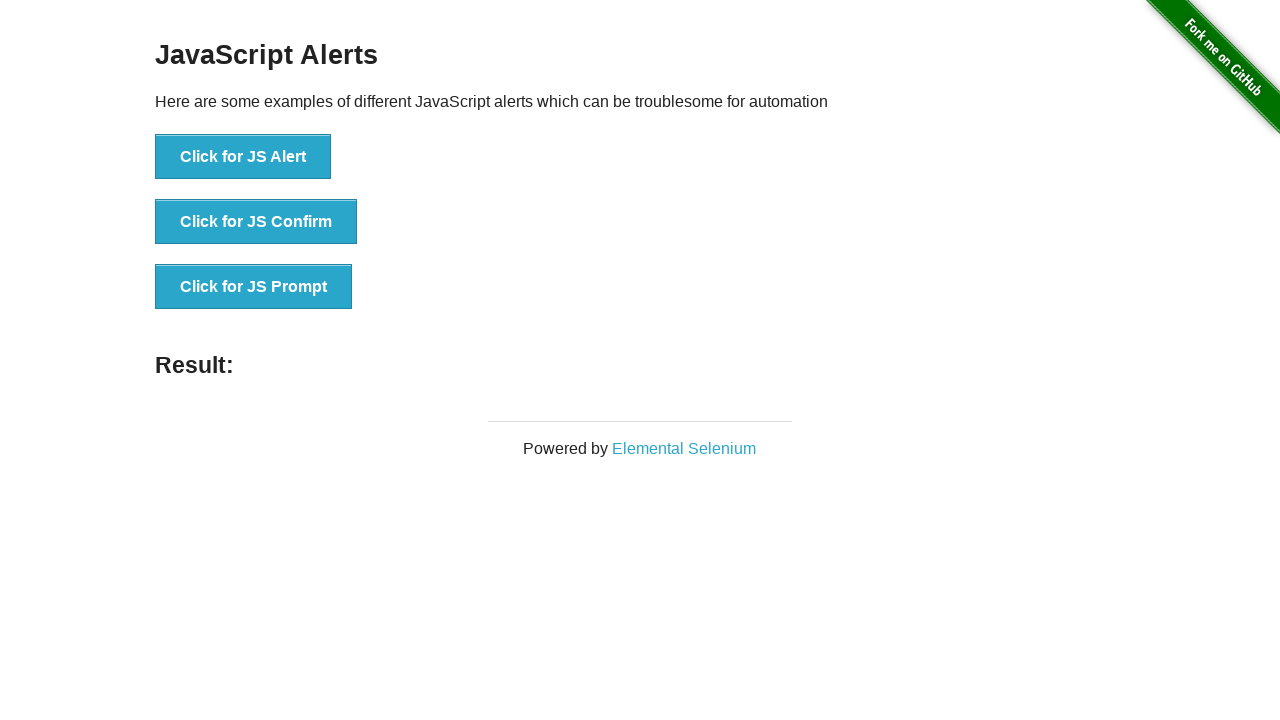

Clicked the 'Click for JS Alert' button at (243, 157) on xpath=//button[contains(text(),'Click for JS Alert')]
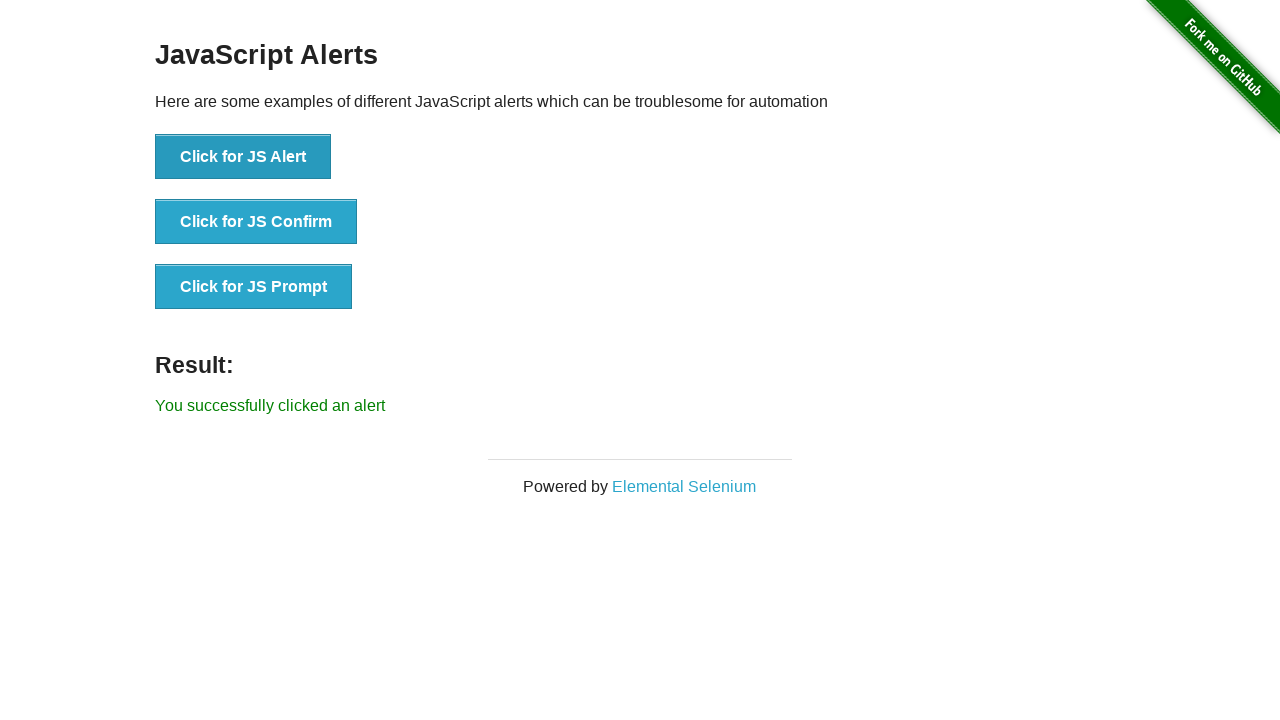

Set up alert dialog handler to accept the alert
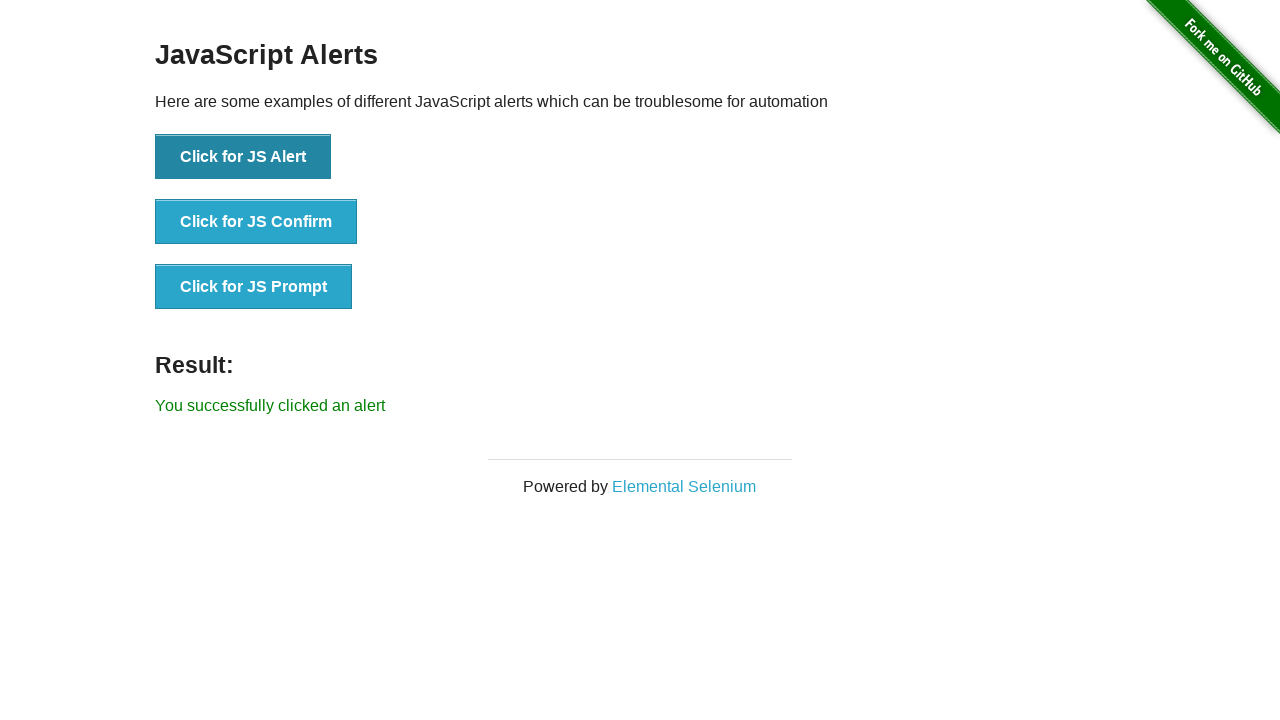

Waited for result message to appear
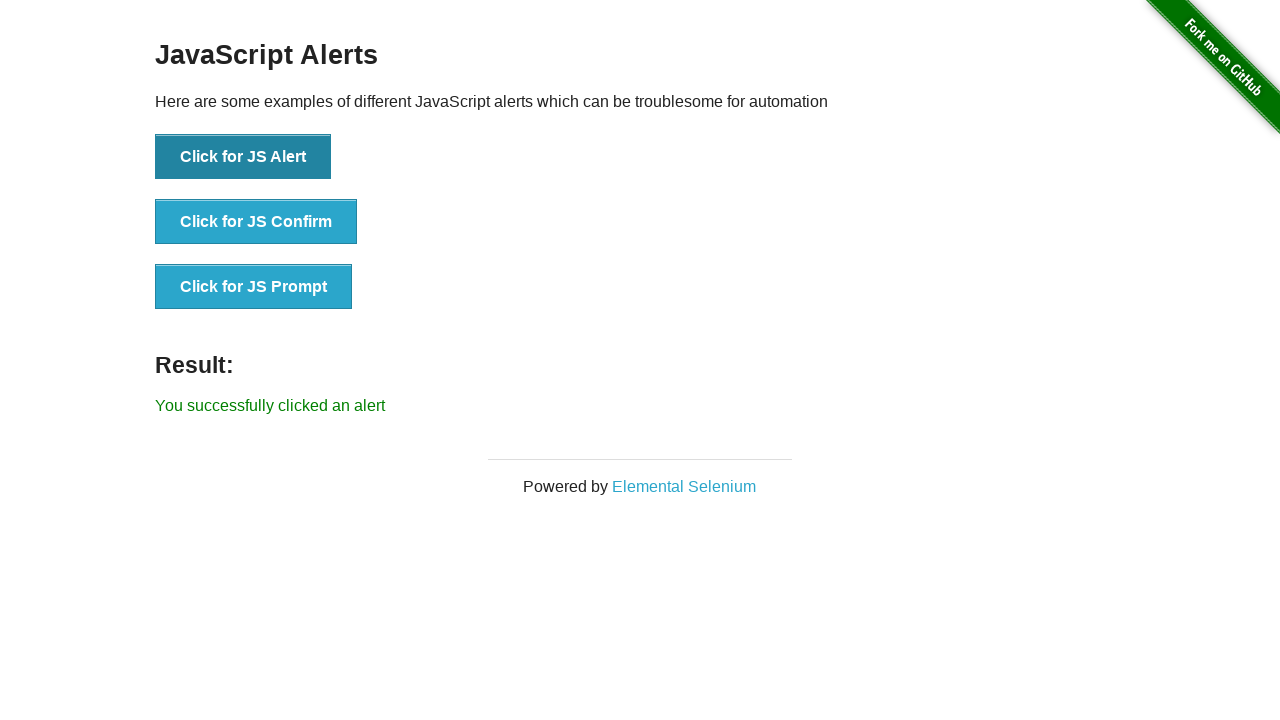

Retrieved result message text
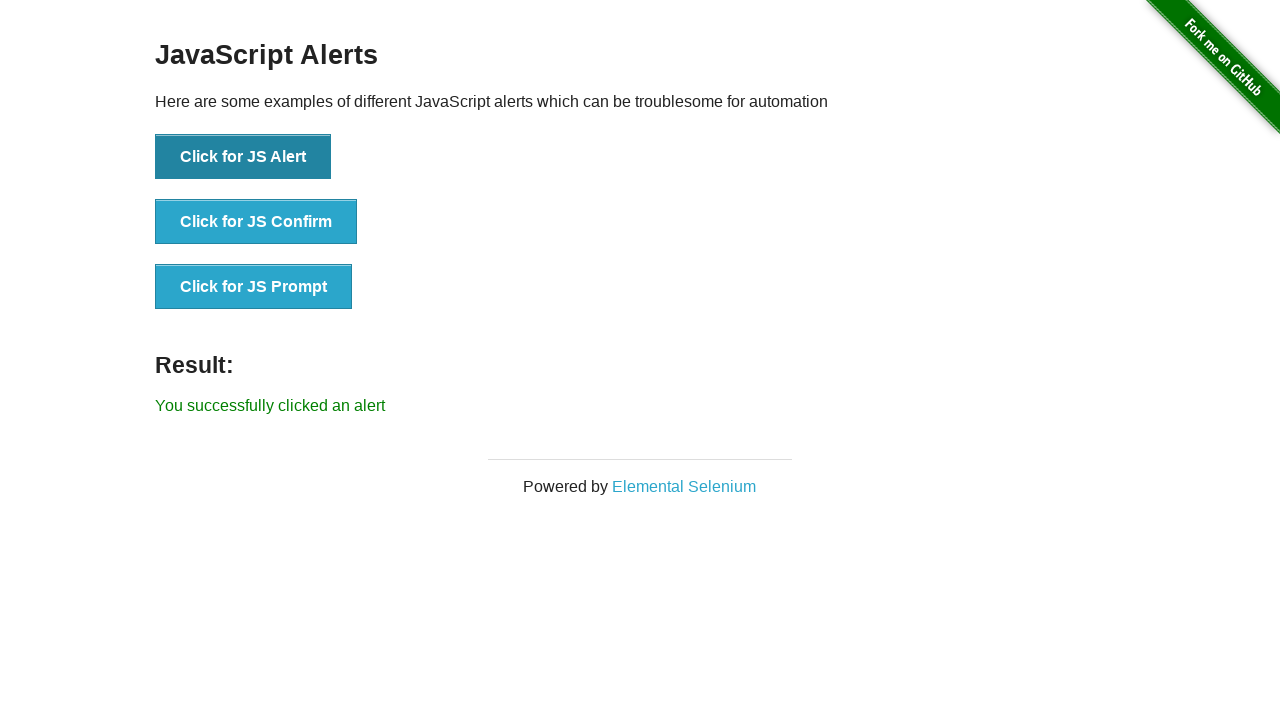

Verified success message displays 'You successfully clicked an alert'
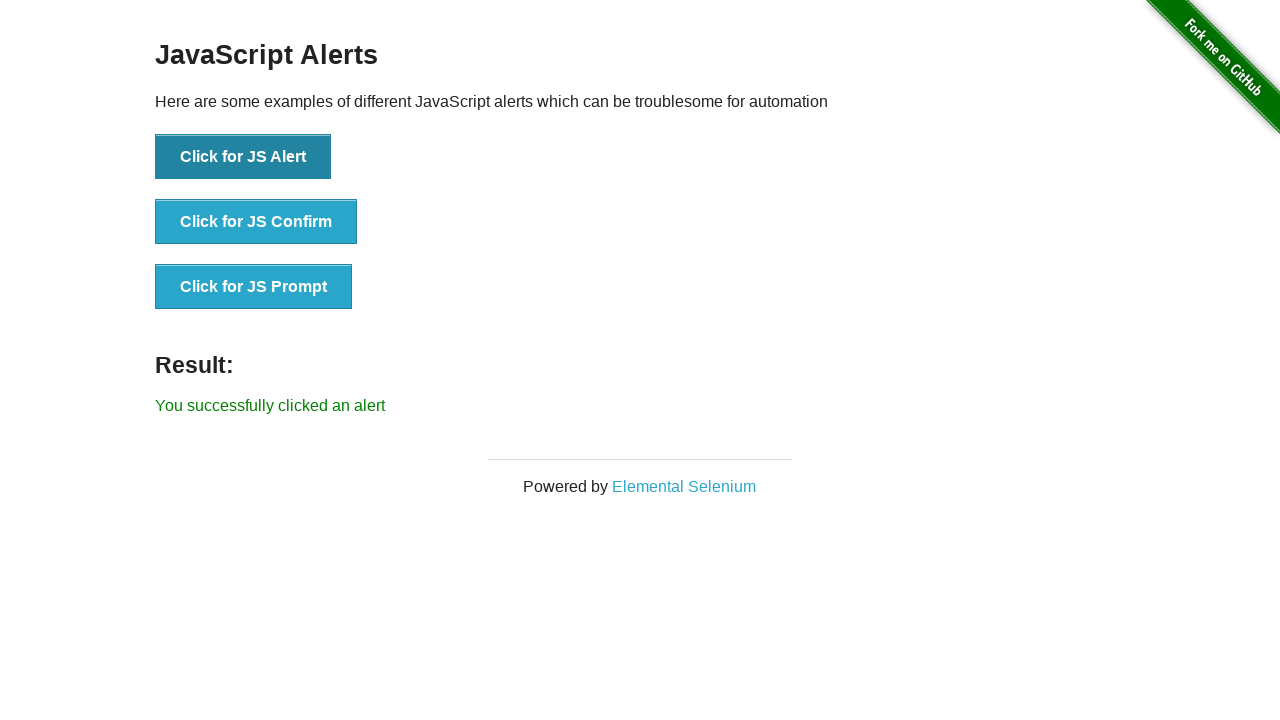

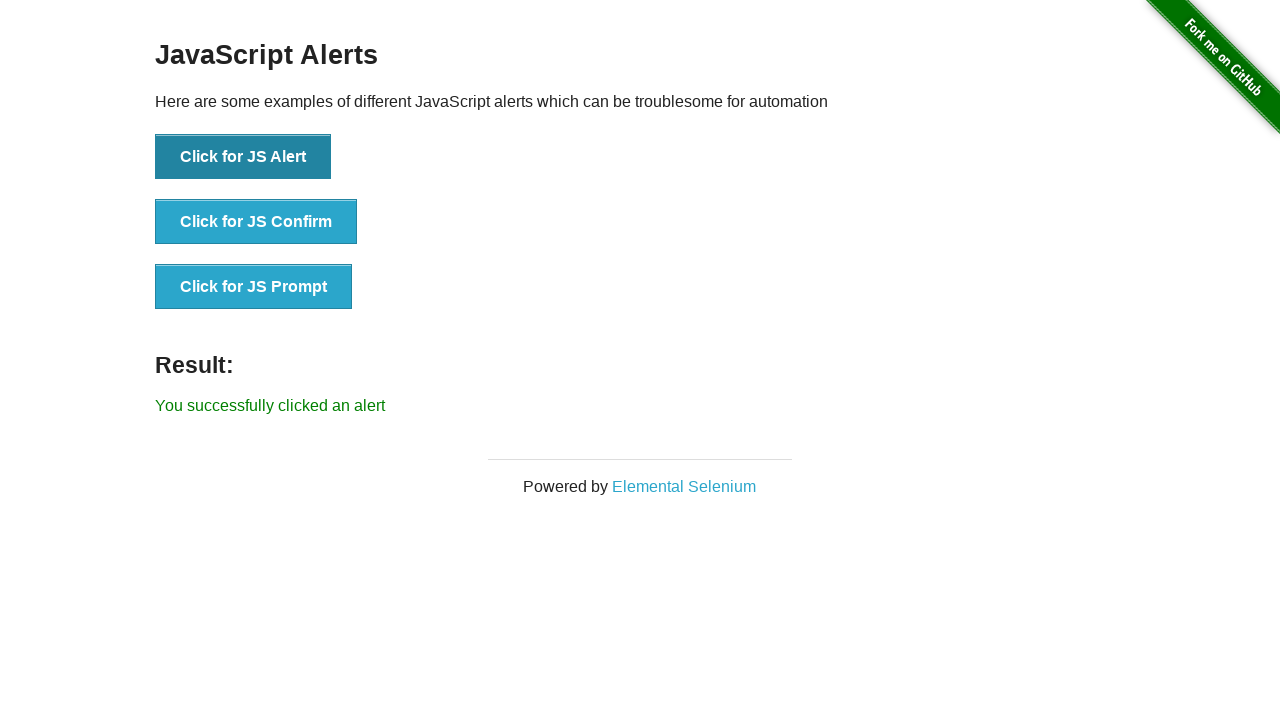